Waits for price to reach $100, clicks book button, solves a math problem and submits the answer

Starting URL: http://suninjuly.github.io/explicit_wait2.html

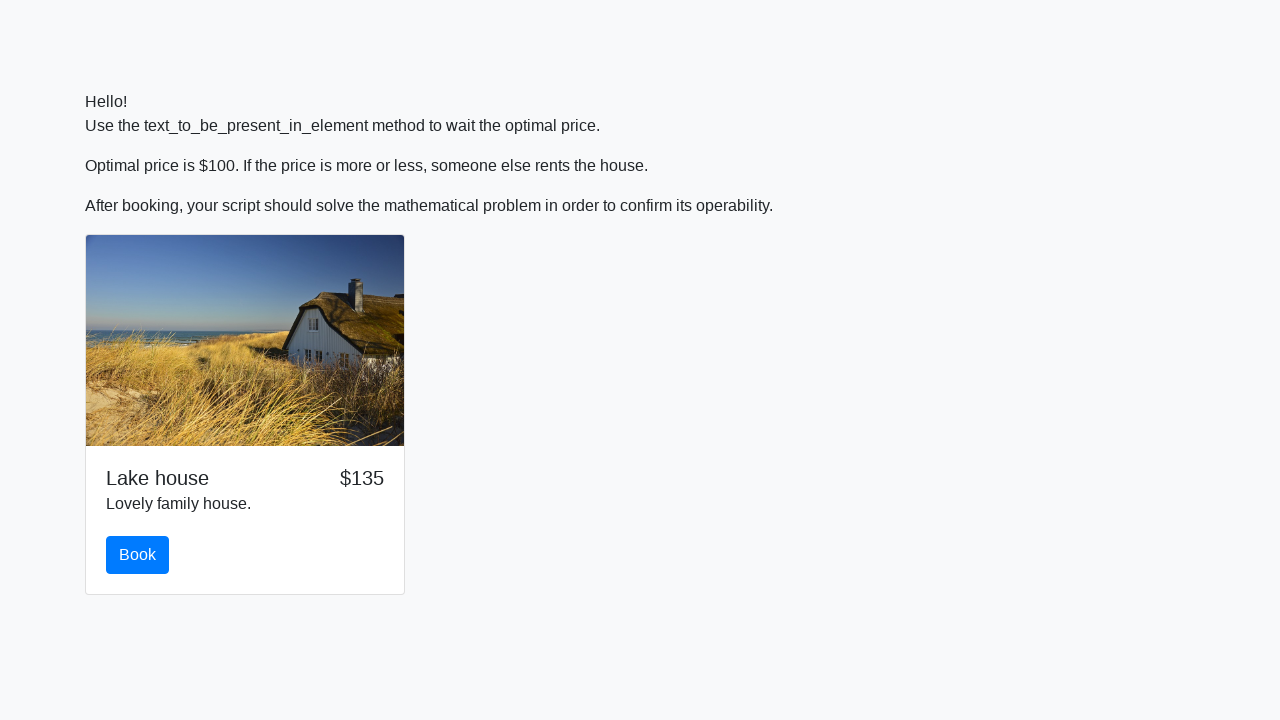

Waited for price to reach $100
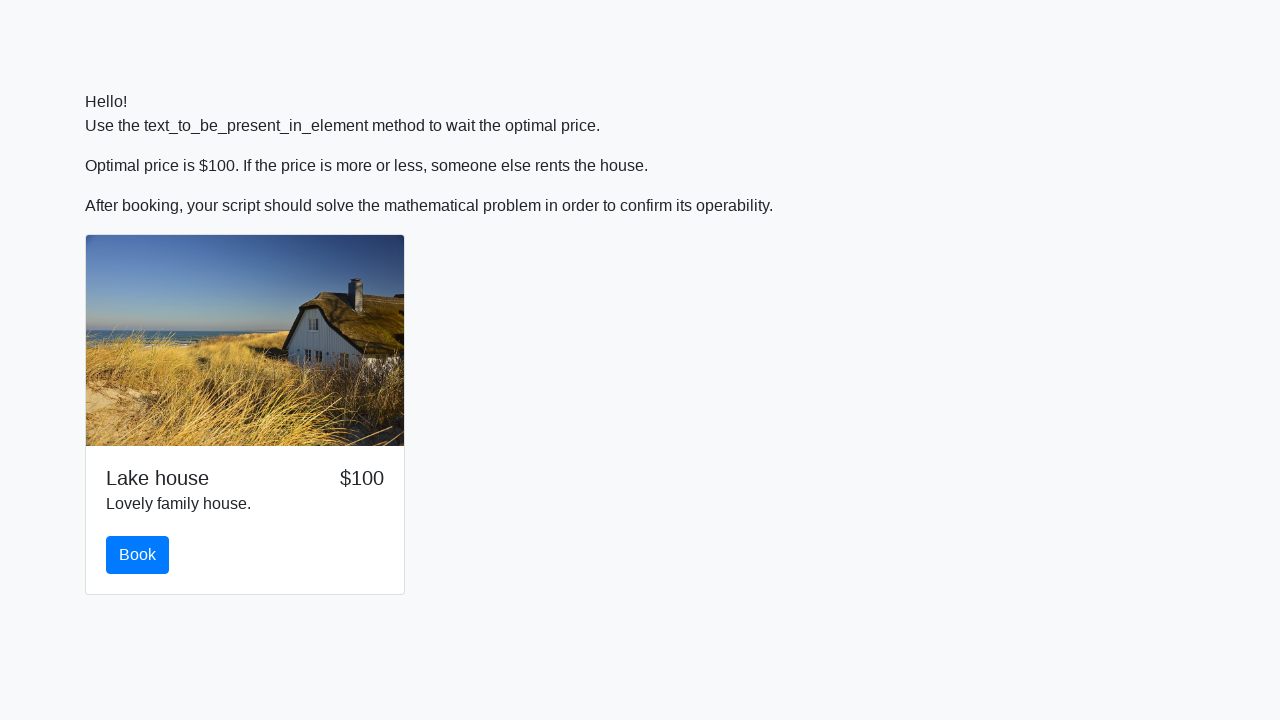

Clicked the book button at (138, 555) on #book
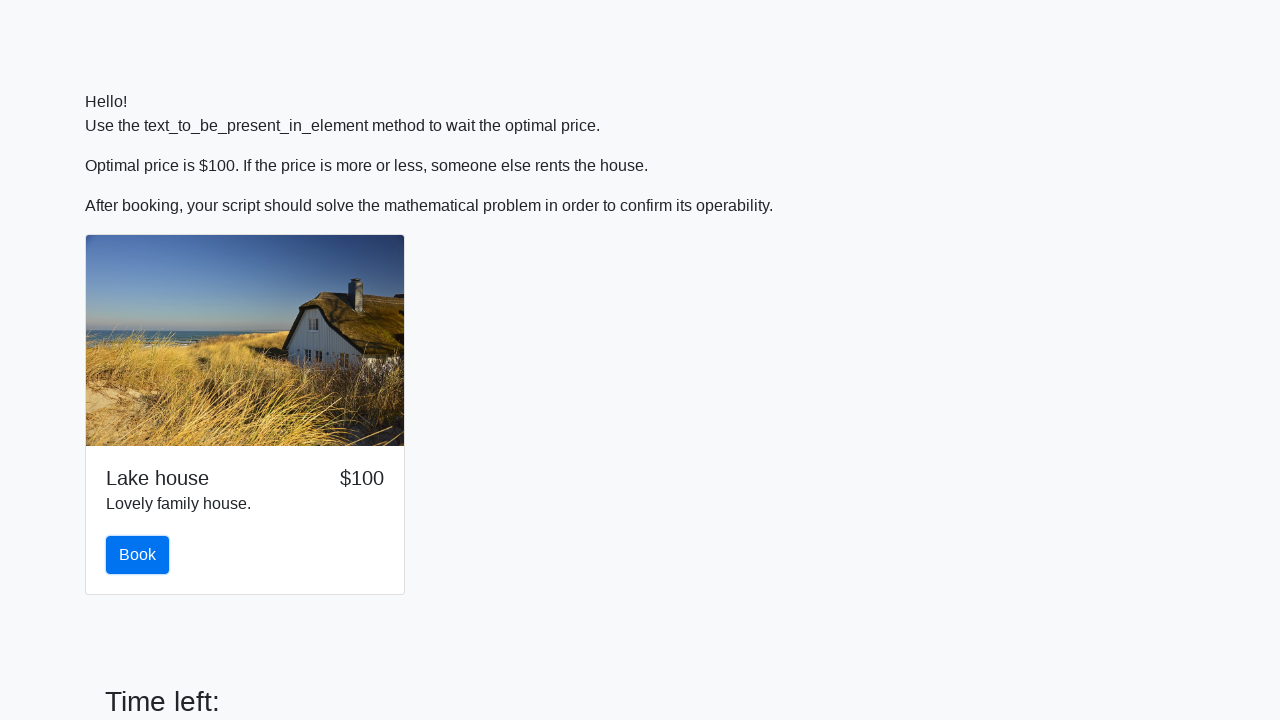

Retrieved x value for calculation: 671
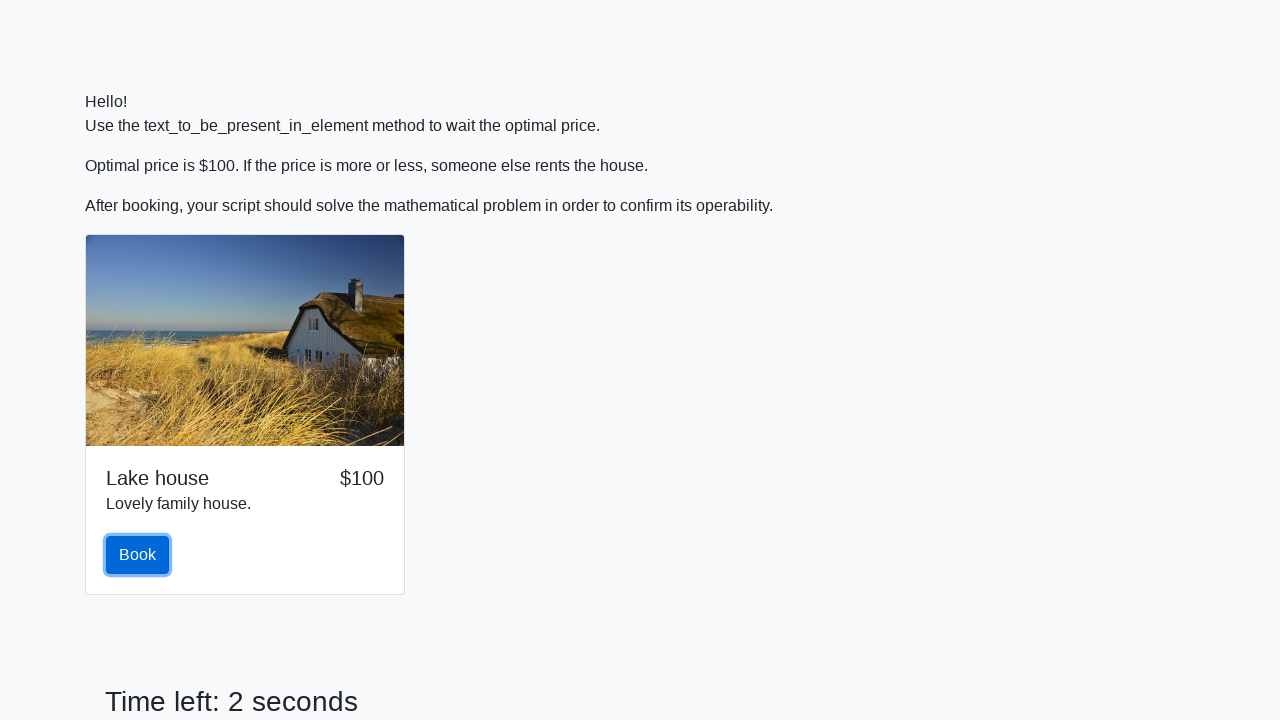

Calculated answer using mathematical formula: 2.4480137066087733
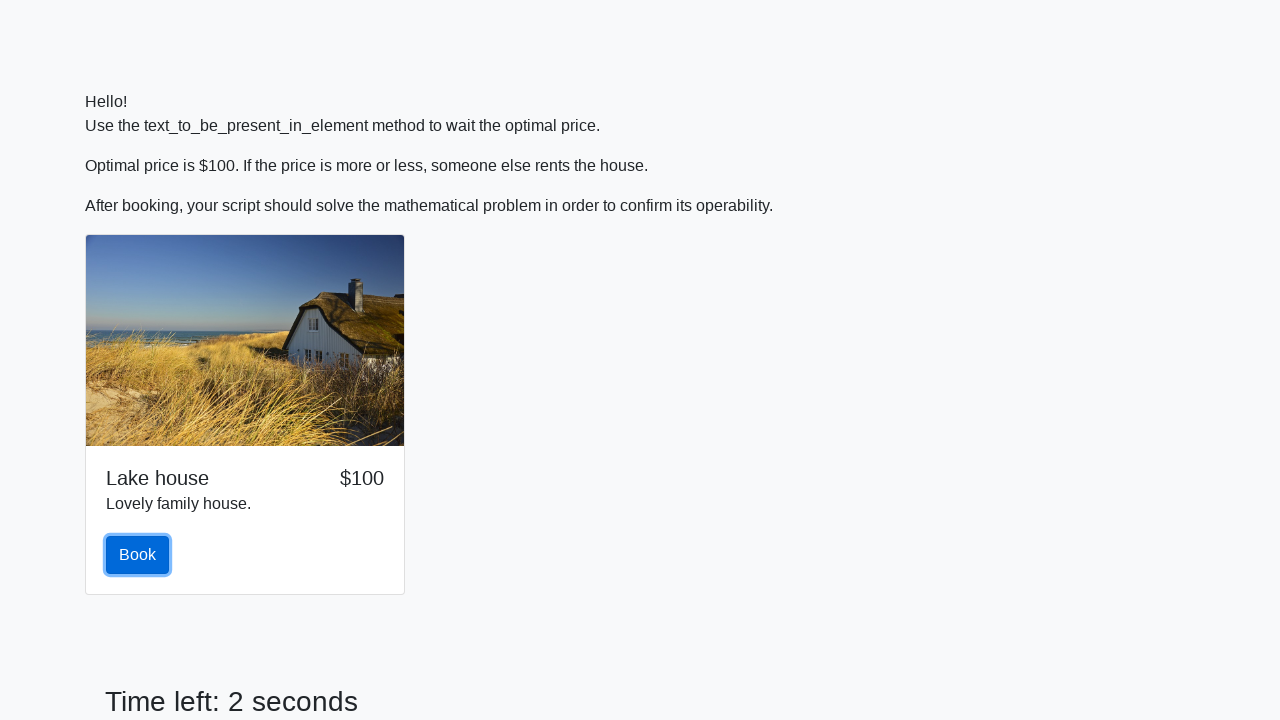

Filled in the answer field with calculated result on #answer
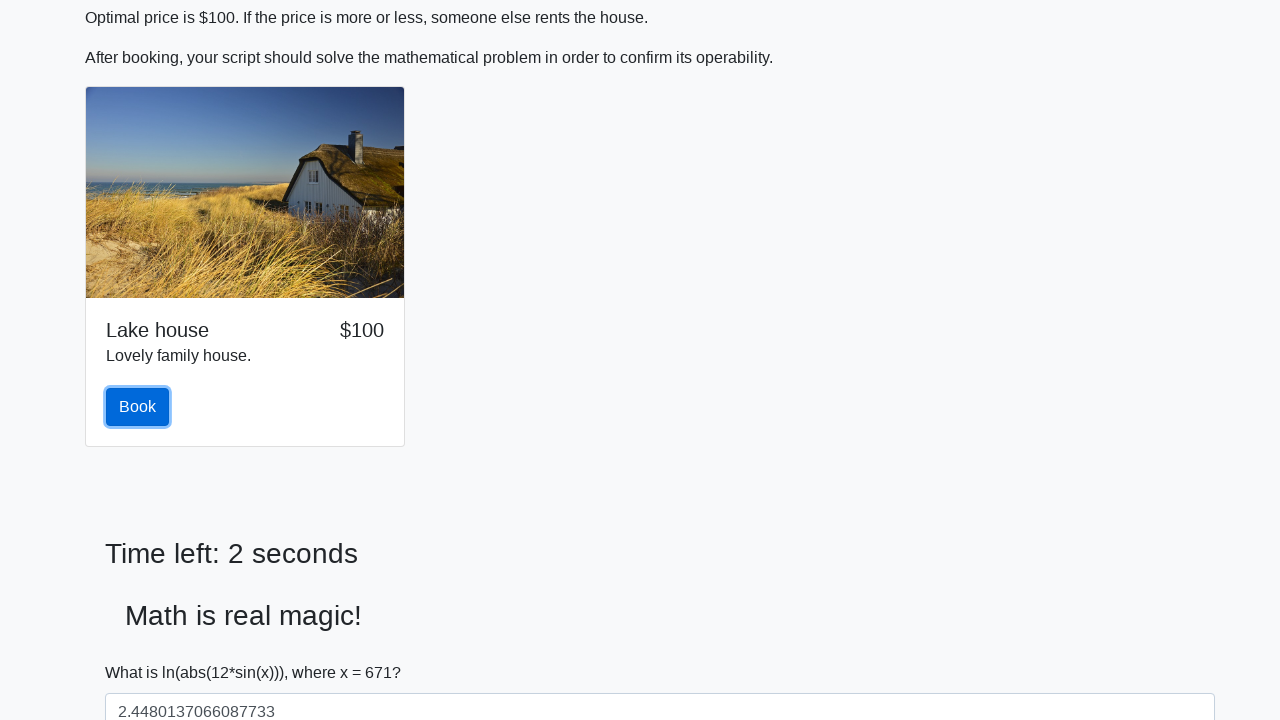

Clicked the submit button to submit the answer at (143, 651) on button[type='submit']
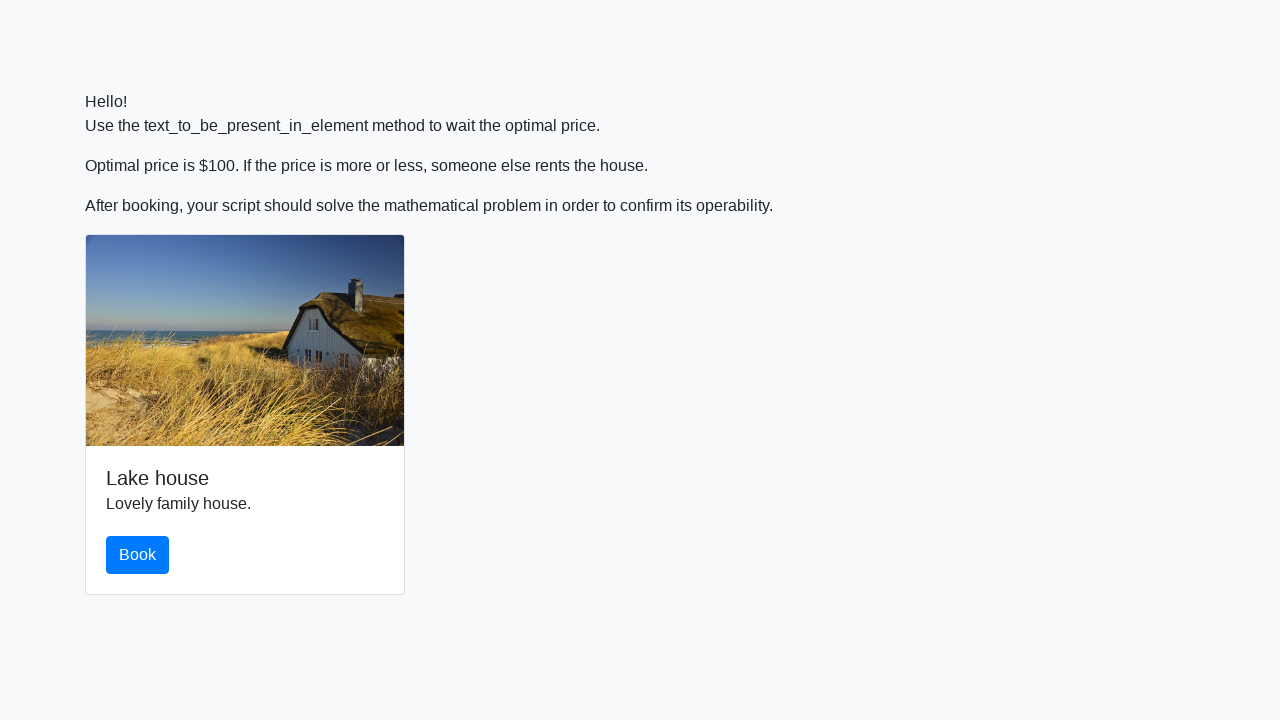

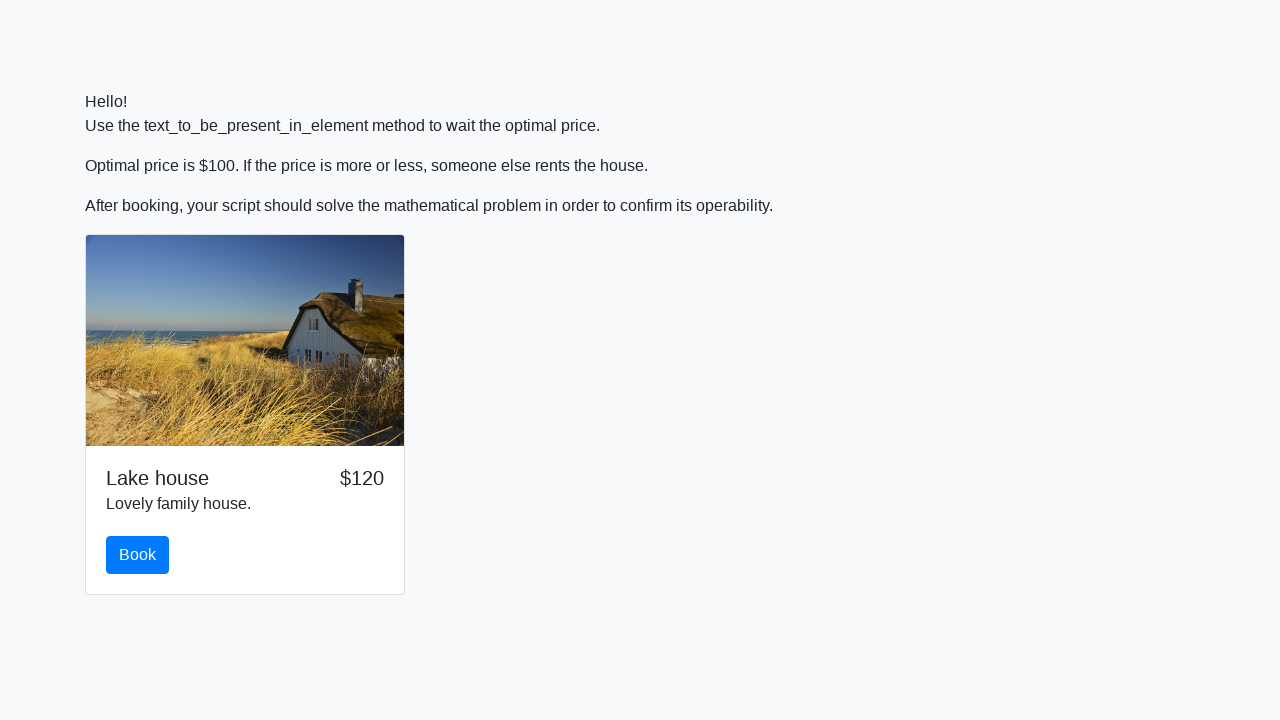